Tests checkbox functionality by clicking on two checkboxes if they are not already selected, then verifies the first checkbox is checked.

Starting URL: https://testcenter.techproeducation.com/index.php?page=checkboxes

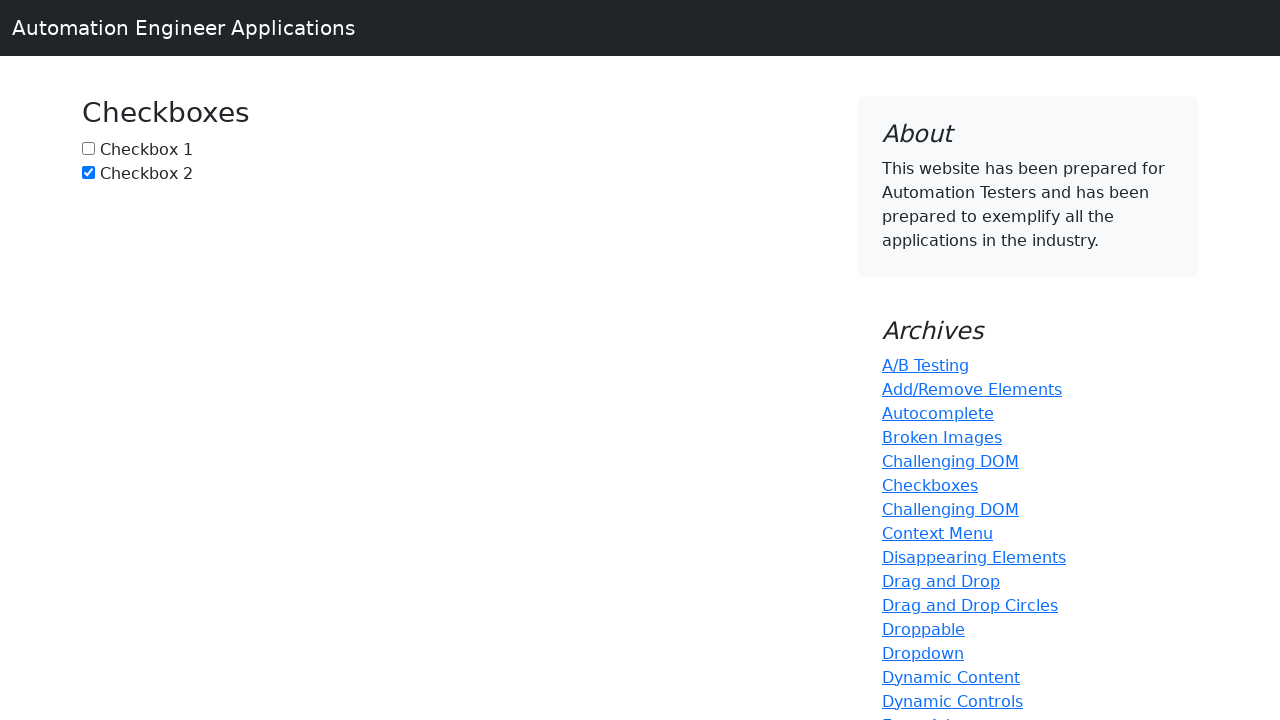

Located checkbox1 with ID 'box1'
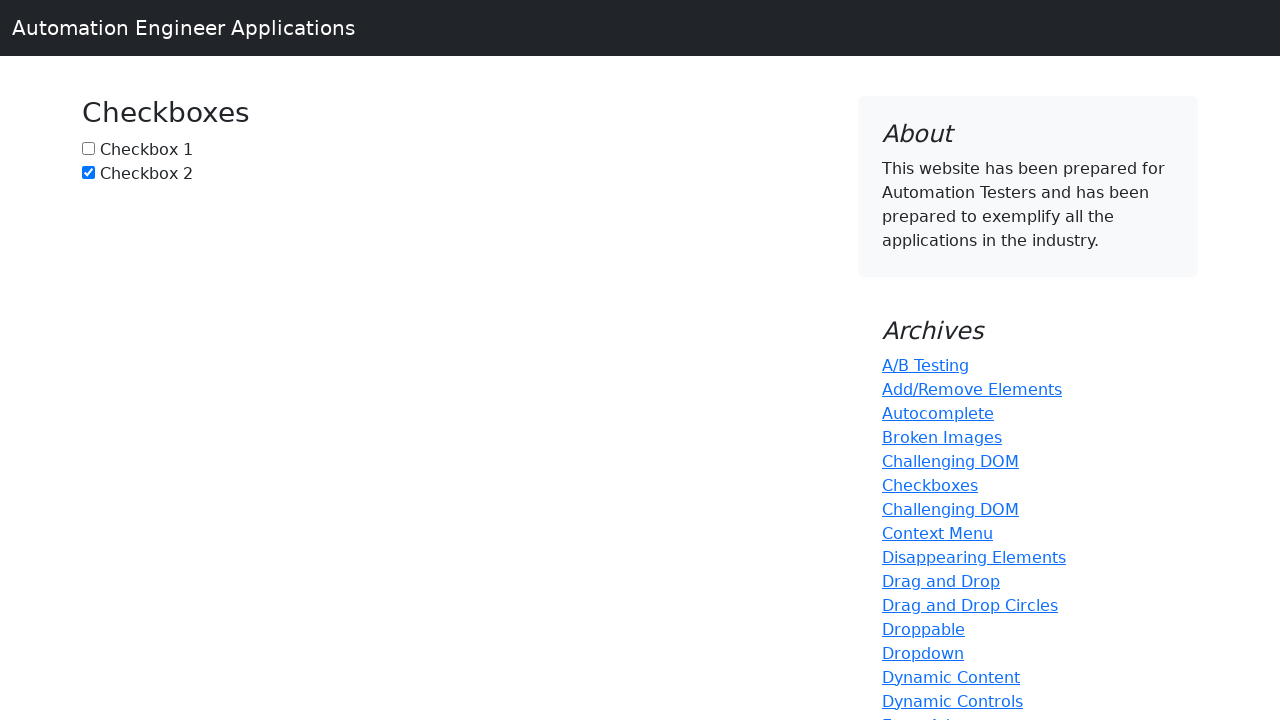

Checked if checkbox1 is selected - it is not
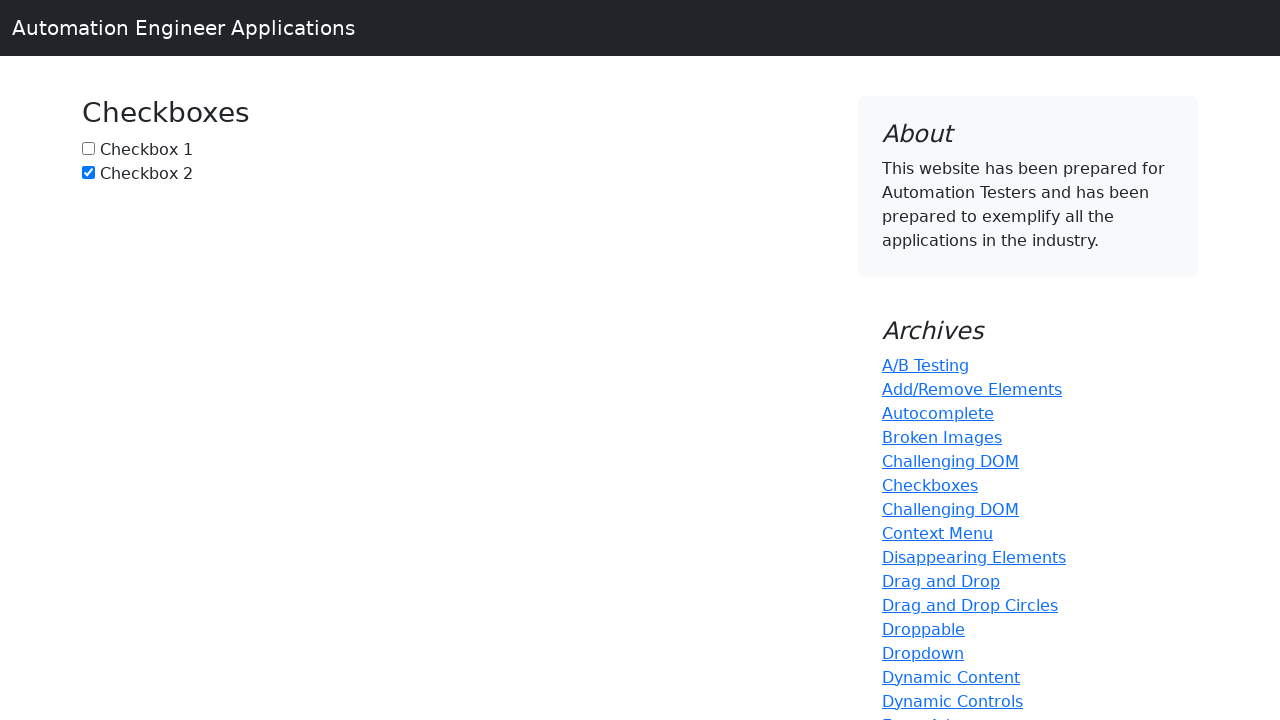

Clicked checkbox1 to select it at (88, 148) on #box1
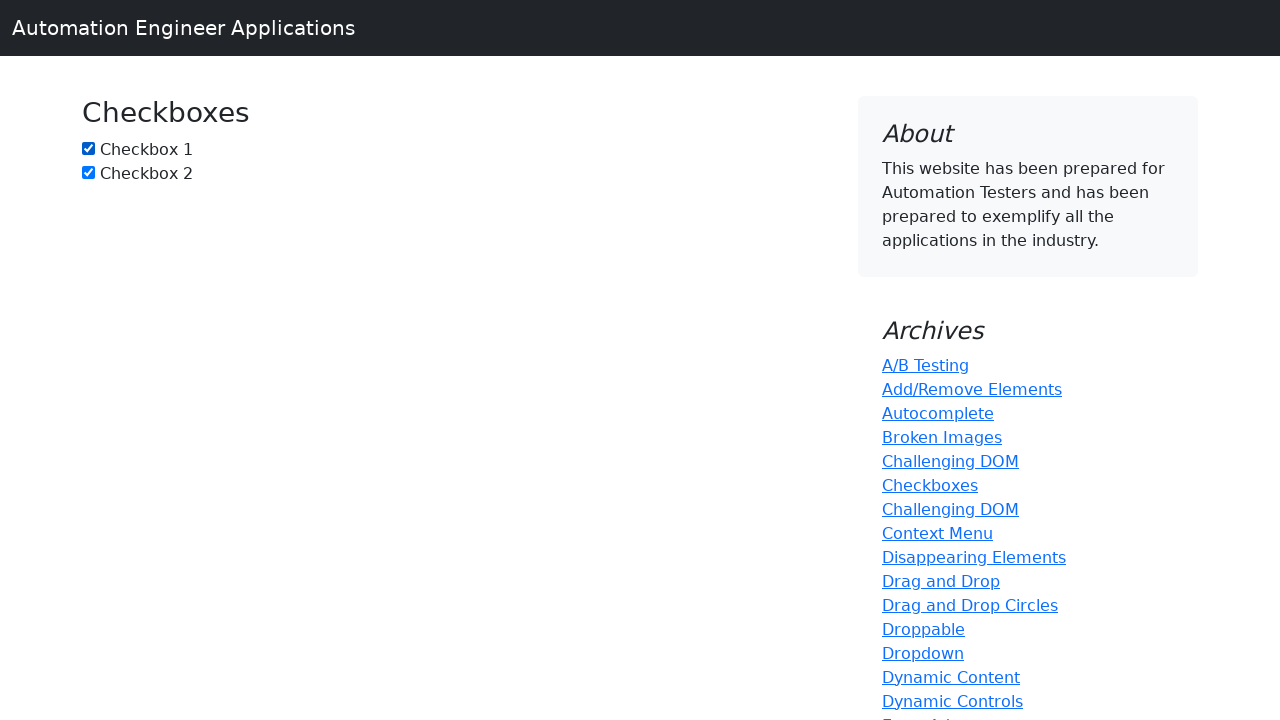

Located checkbox2 with name 'checkbox2'
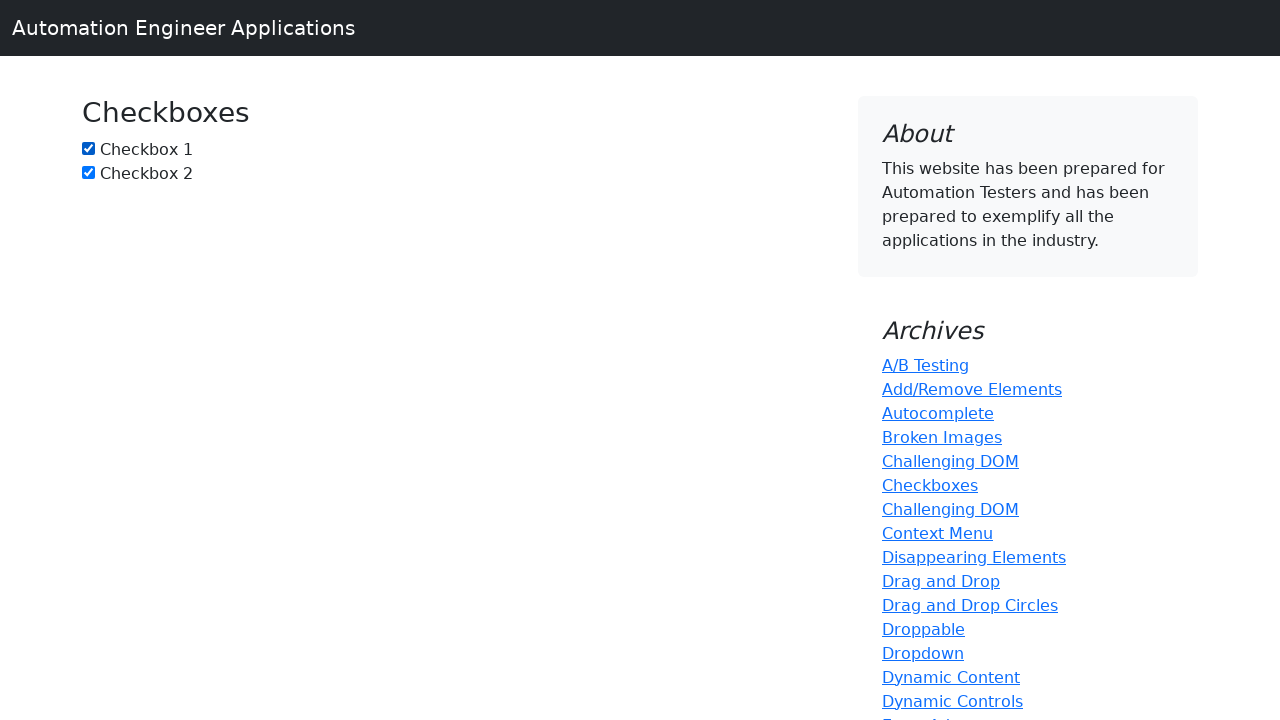

Checked if checkbox2 is selected - it already is
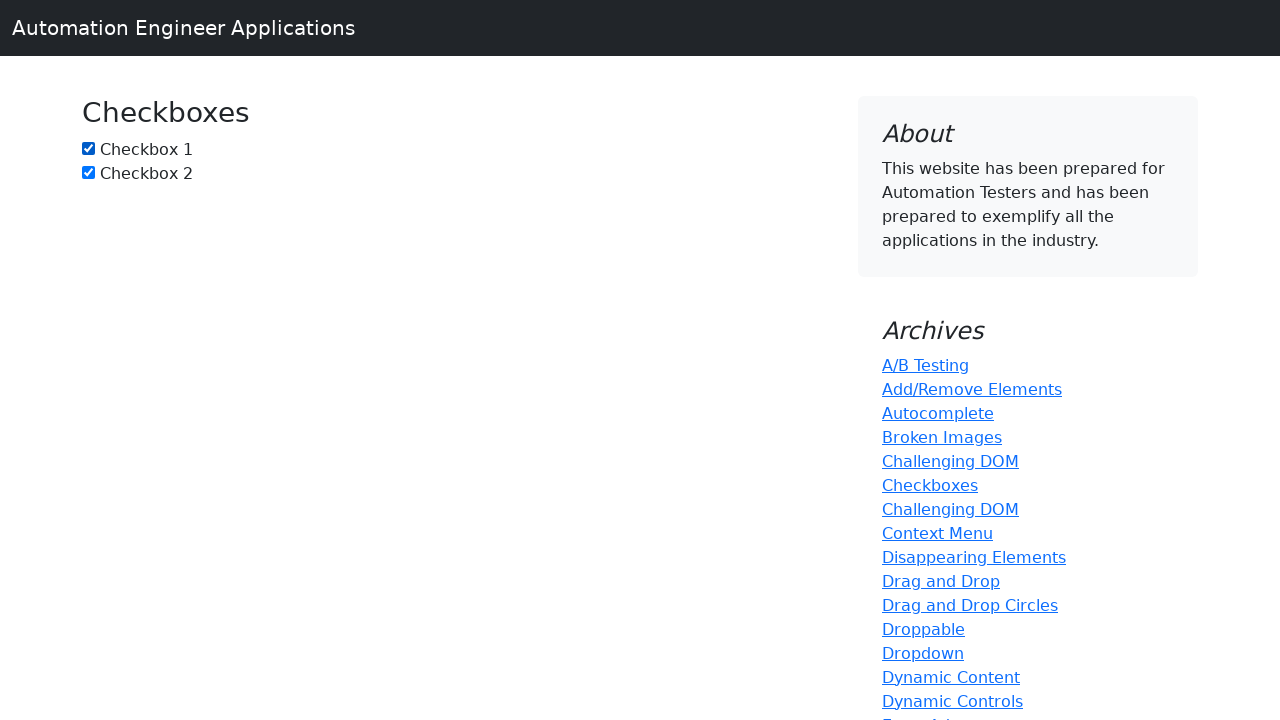

Verified that checkbox1 is checked
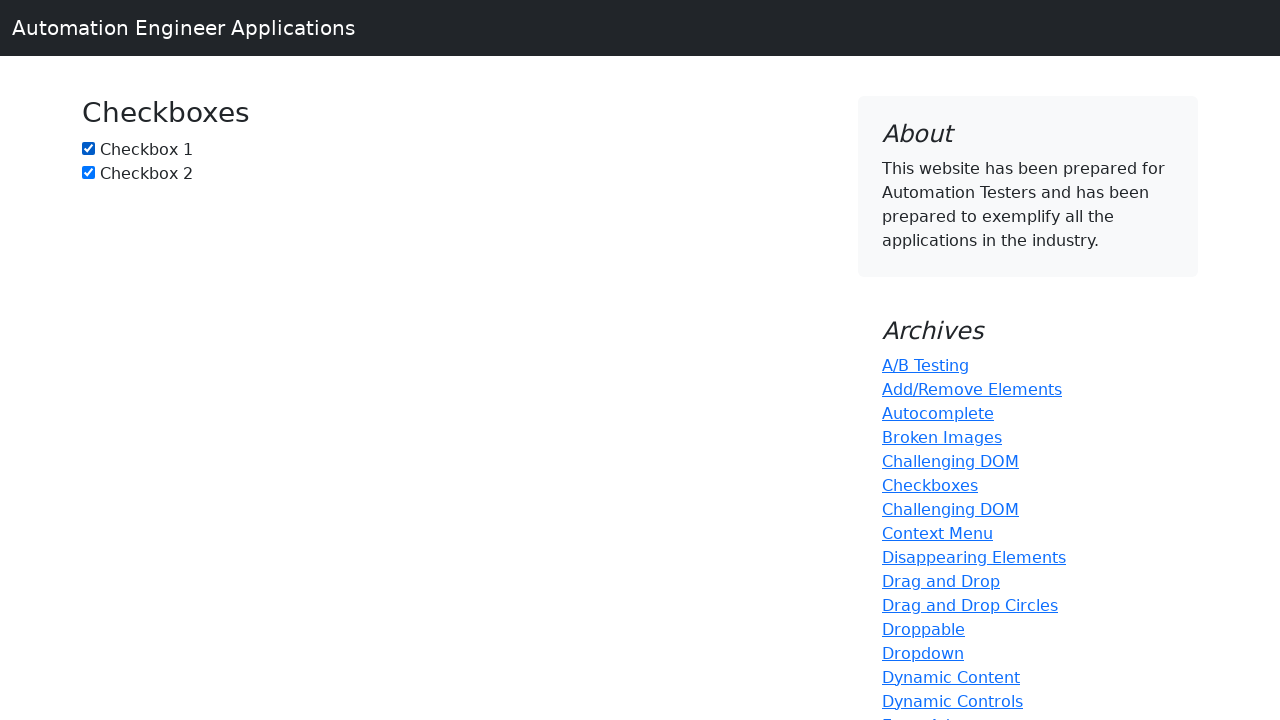

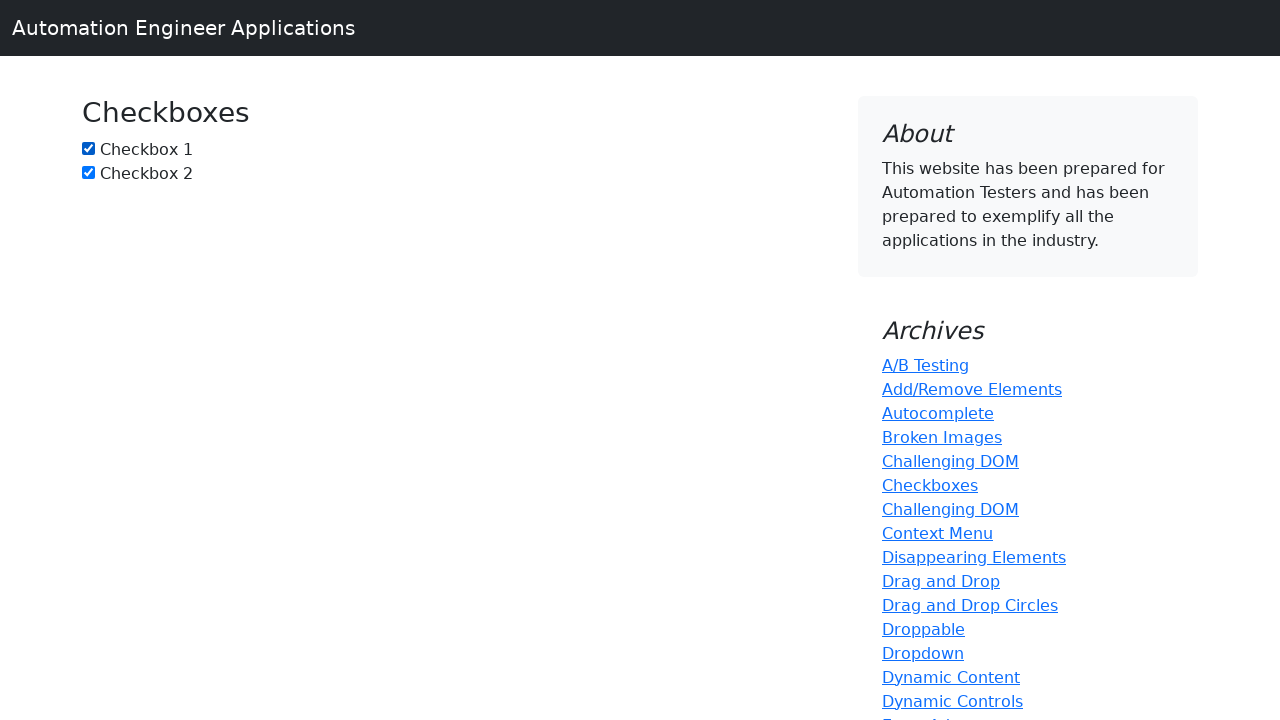